Tests scrolling functionality on SpiceJet website by scrolling to specific elements on the page

Starting URL: https://www.spicejet.com

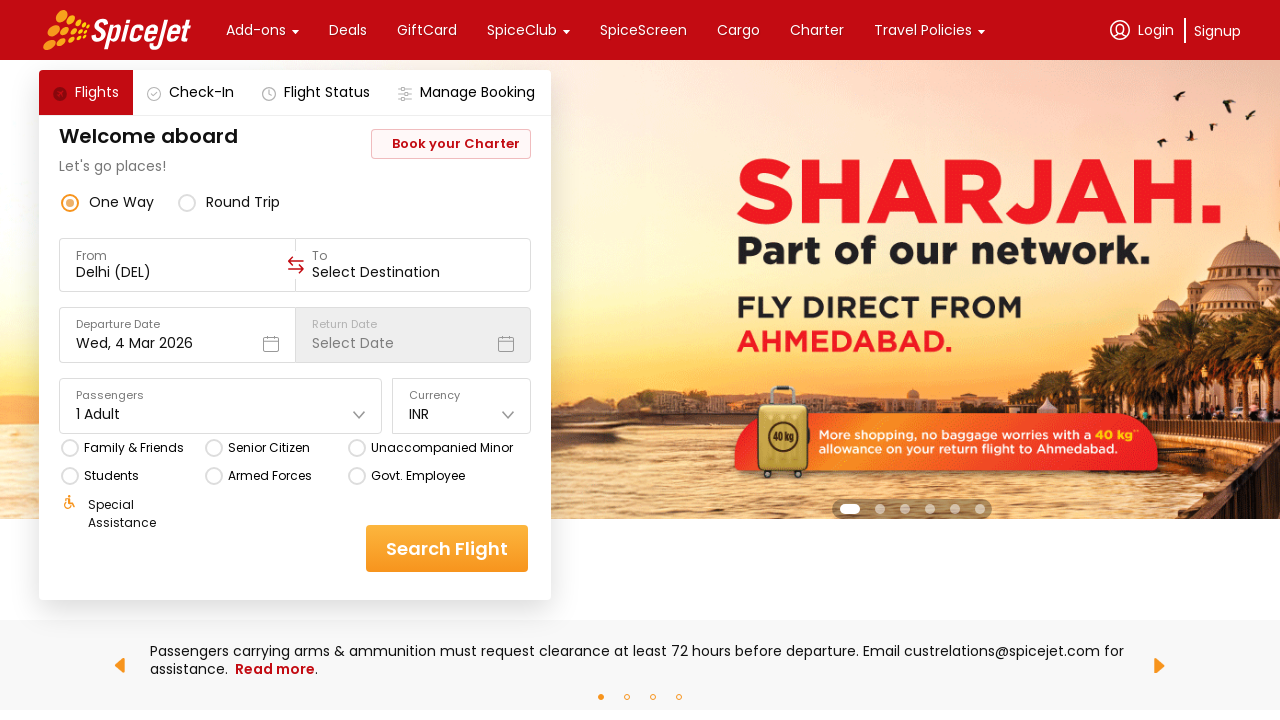

Waited for spin wheel element to be visible
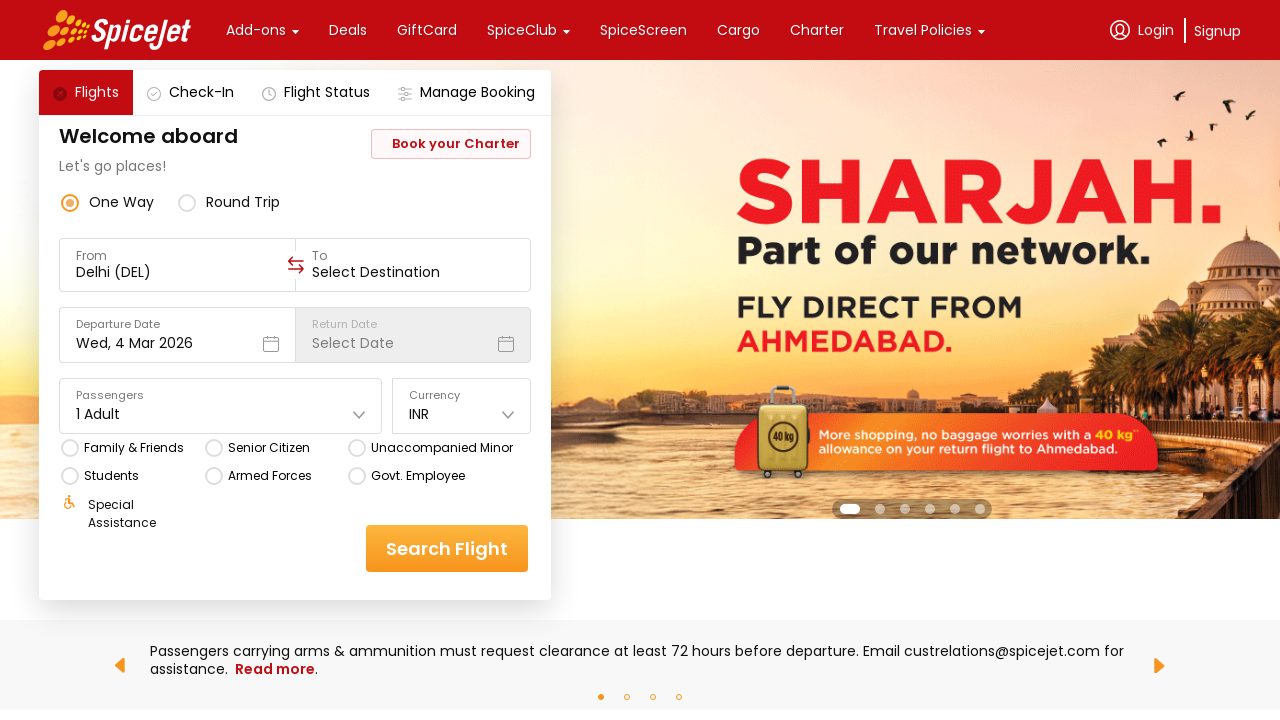

Scrolled to spin wheel element on SpiceJet website
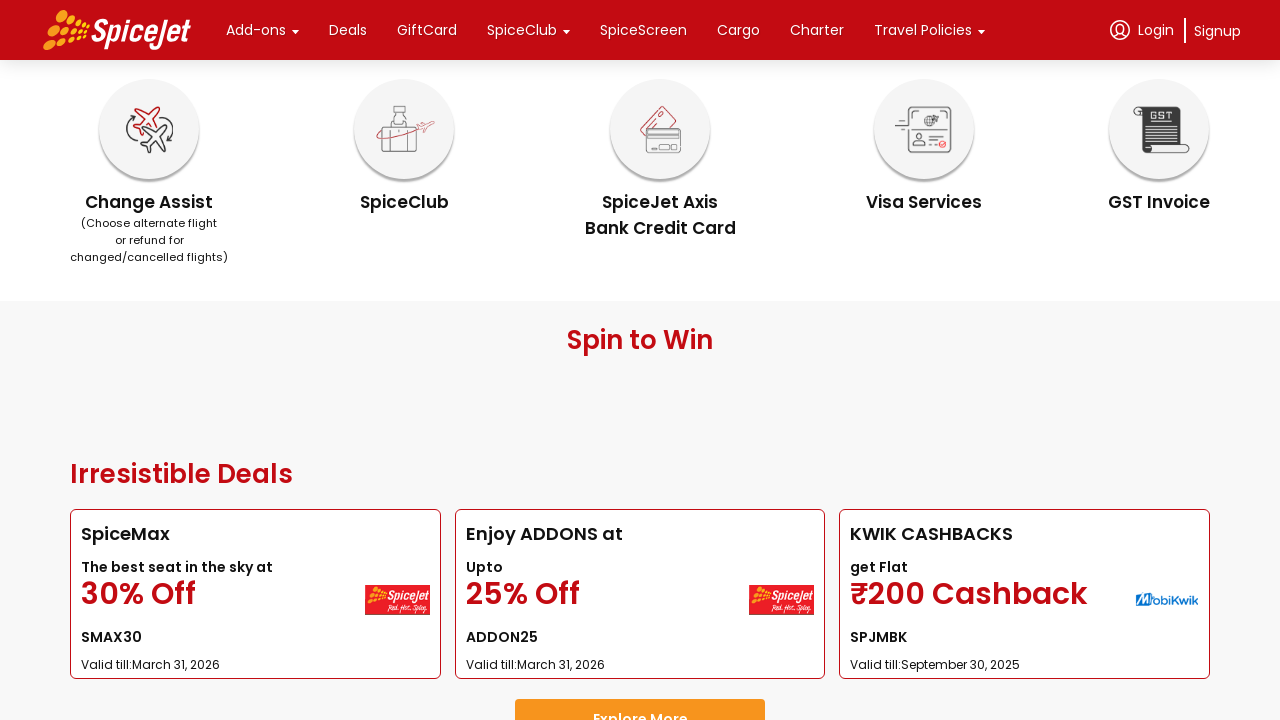

Waited 1 second for scroll animation to complete
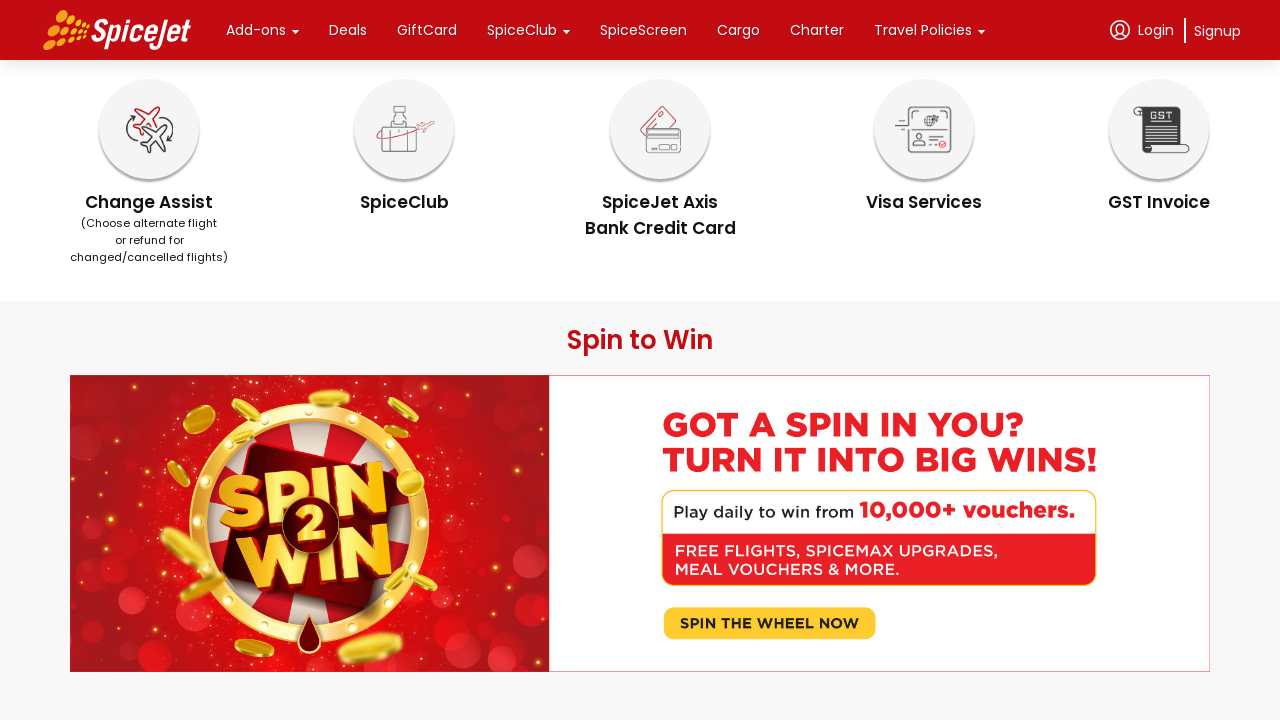

Scrolled to second element on page
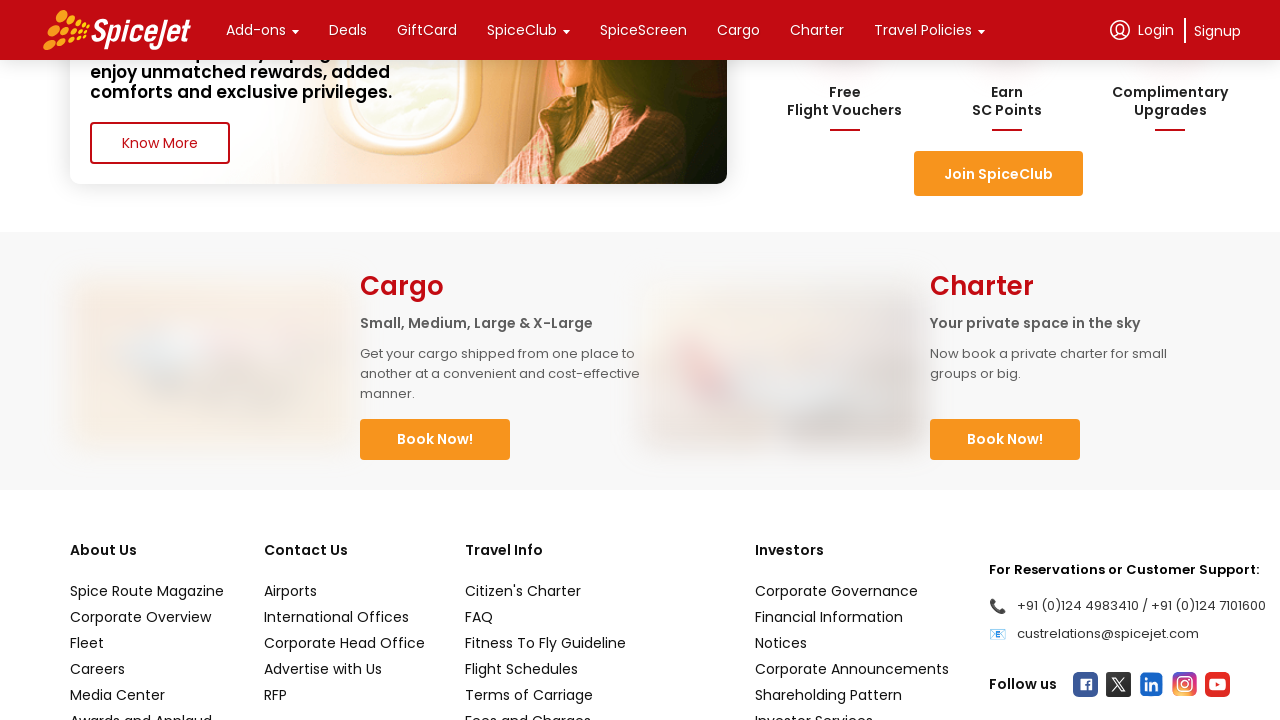

Waited 1 second for second scroll animation to complete
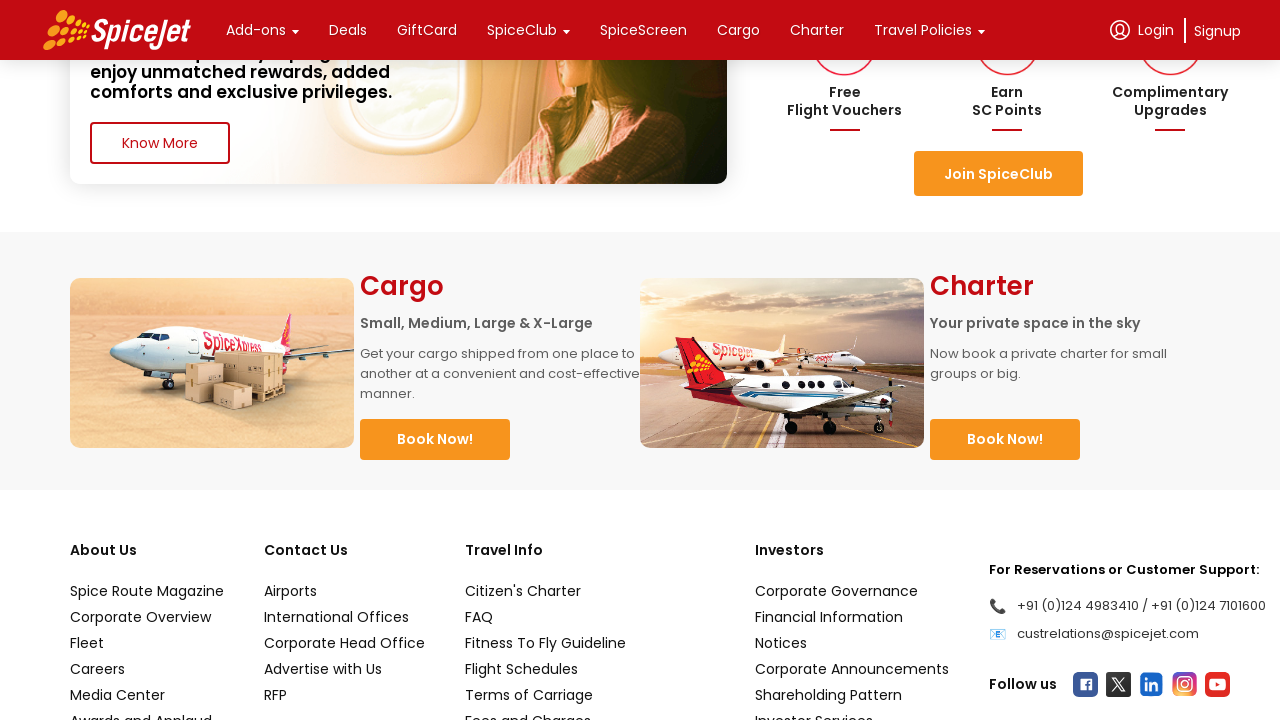

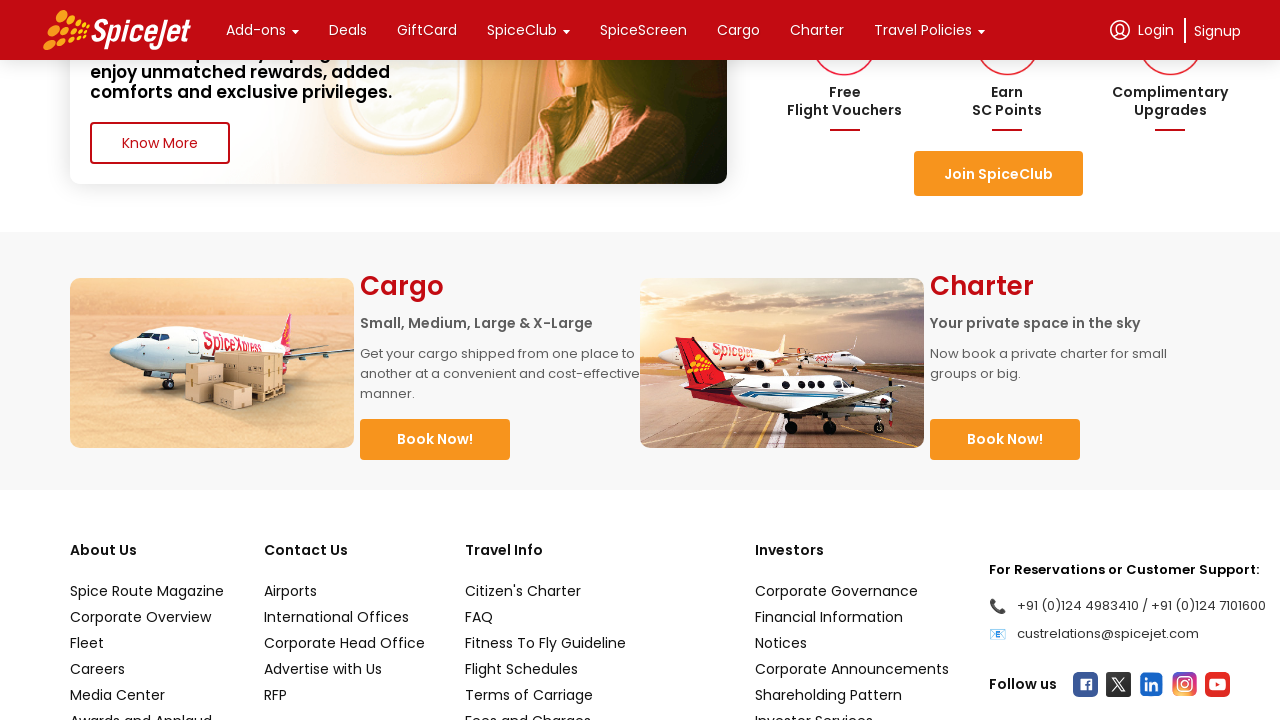